Tests the search filter functionality on a vegetable offers page by searching for "Beans" and verifying the filtered results

Starting URL: https://rahulshettyacademy.com/seleniumPractise/#/offers

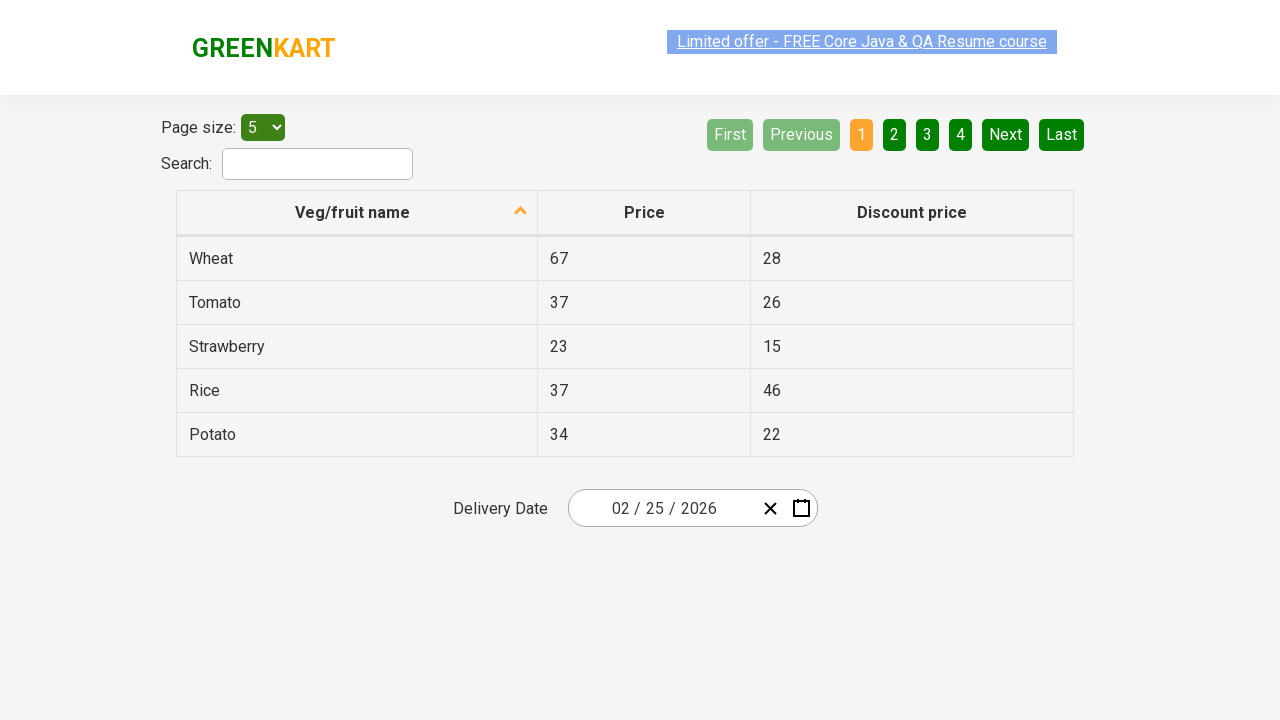

Filled search field with 'Beans' on #search-field
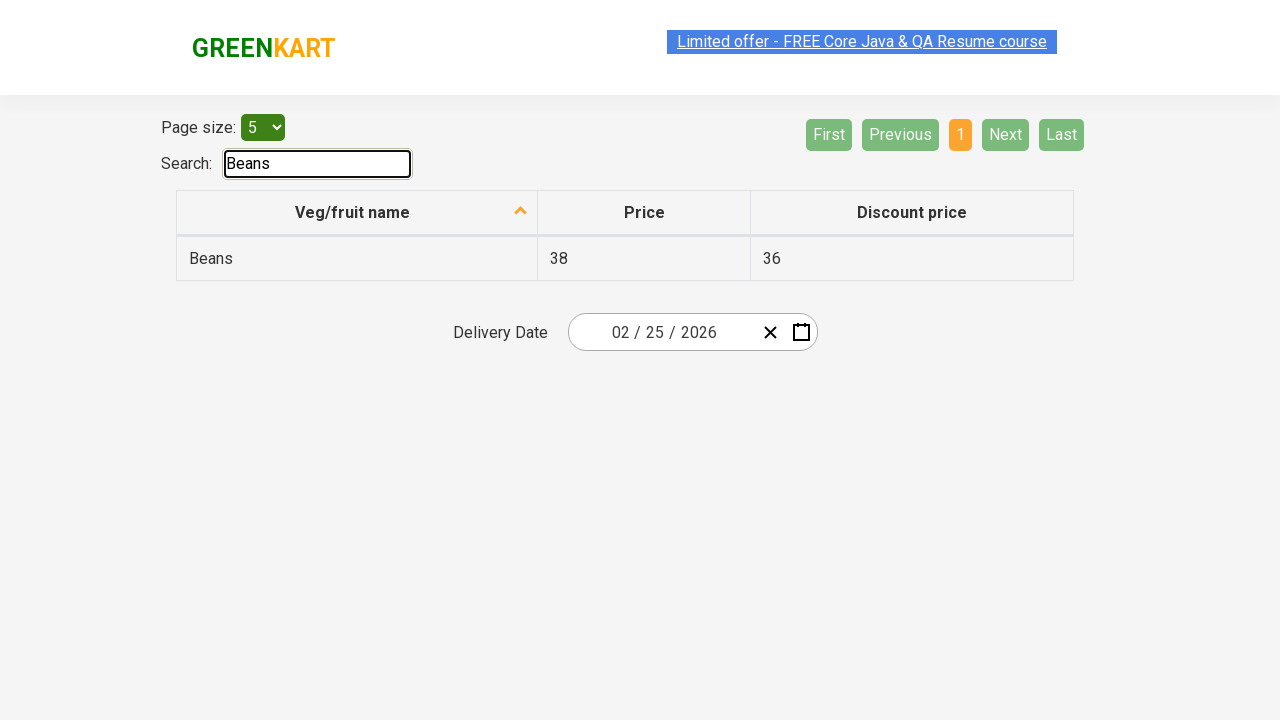

Waited 1 second for filter to apply
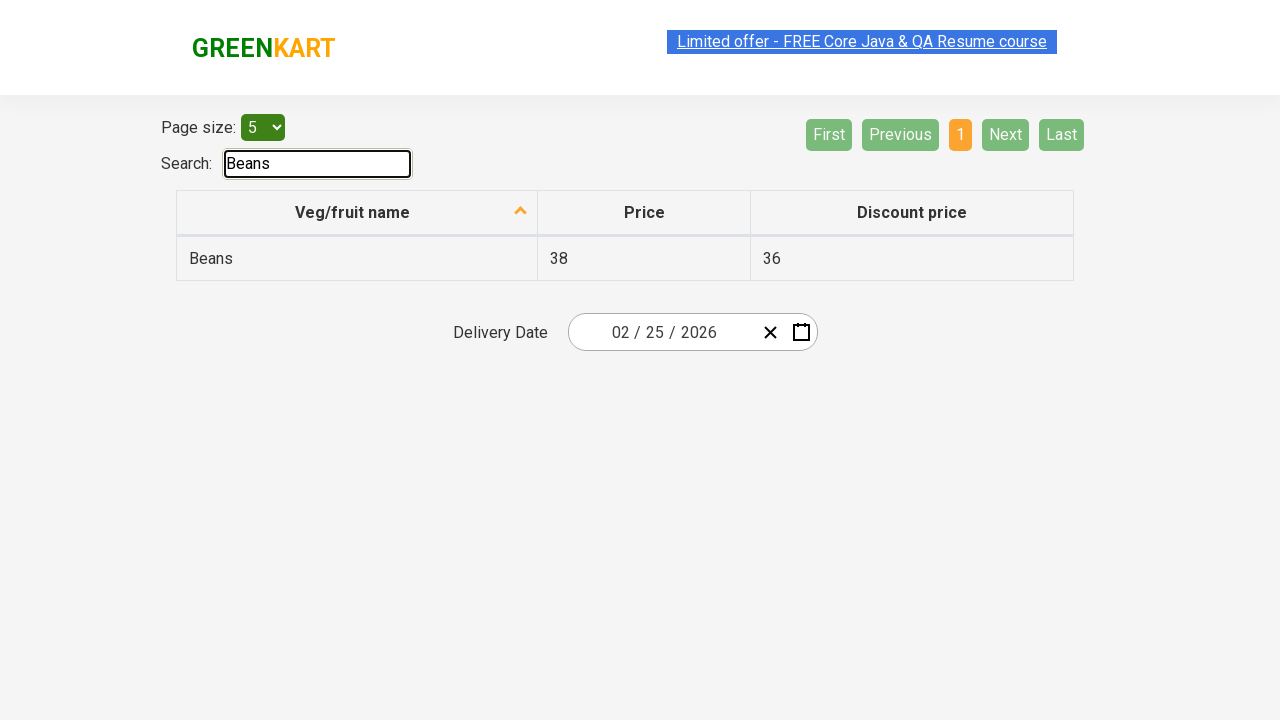

Retrieved filtered vegetable list from results
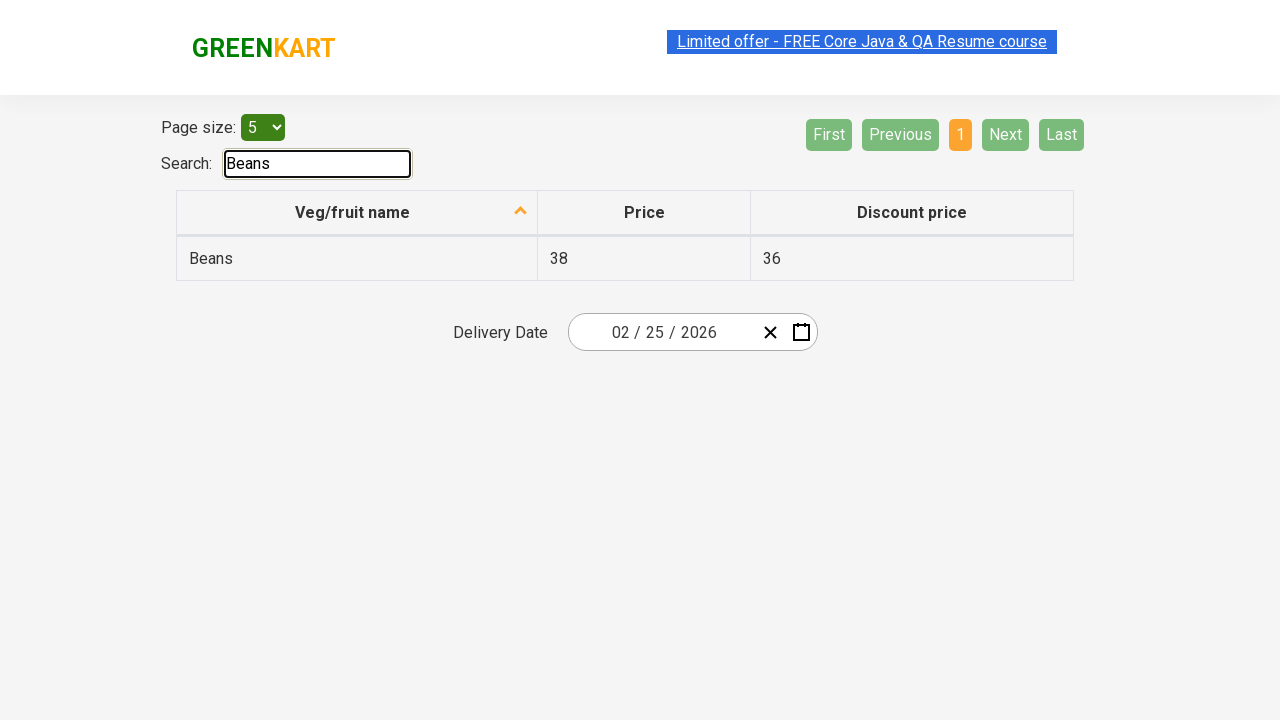

Verified vegetable 'Beans' contains 'Beans'
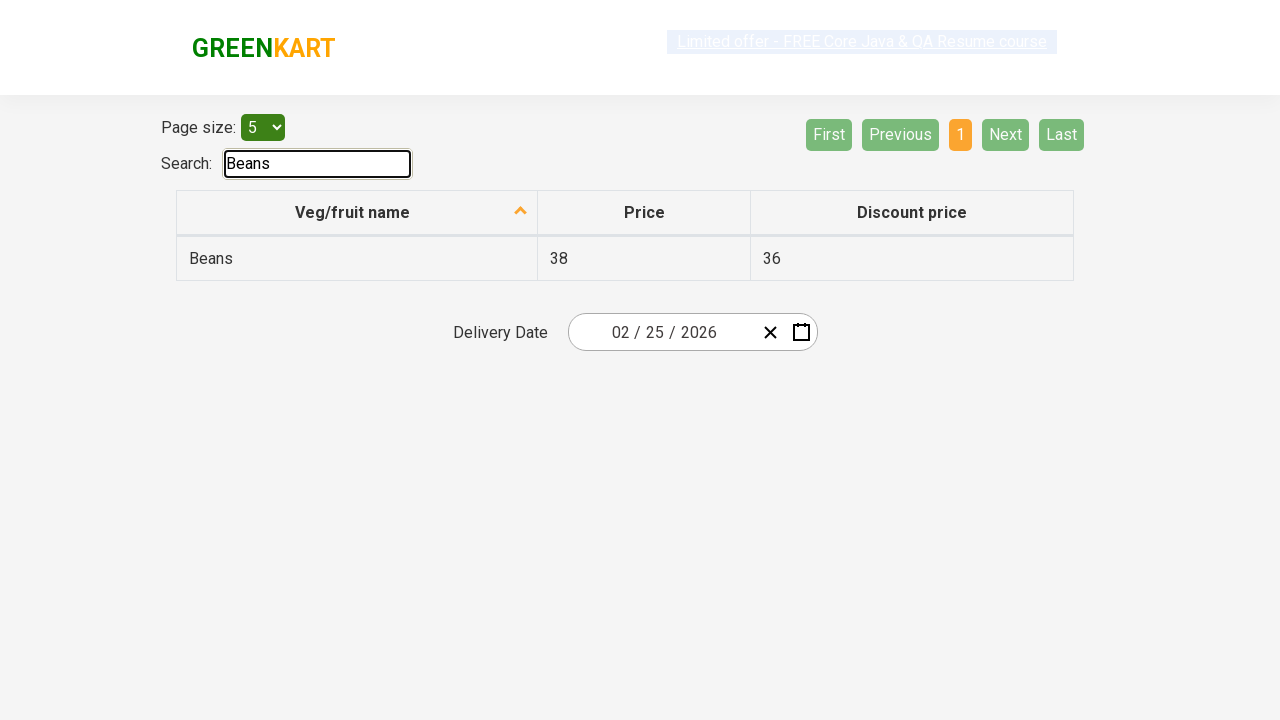

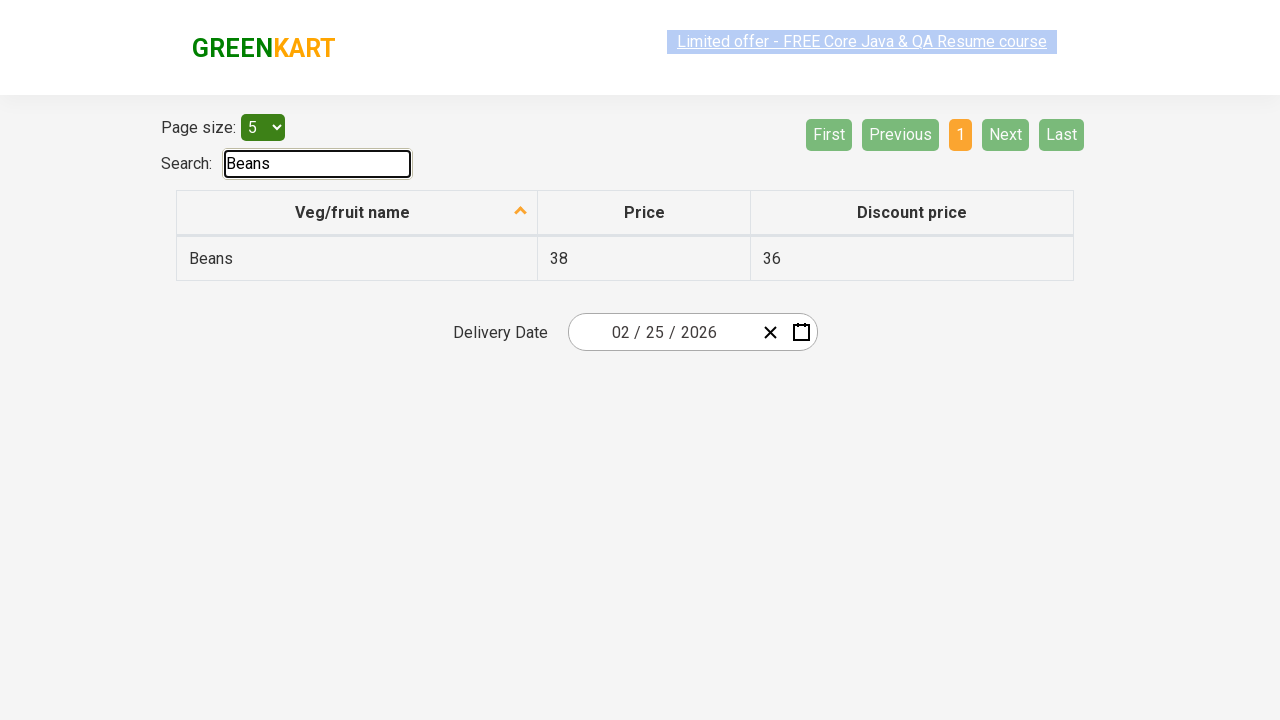